Tests that clicking on the main logo redirects the user back to the main page after navigating to the Elements section.

Starting URL: https://demoqa.com

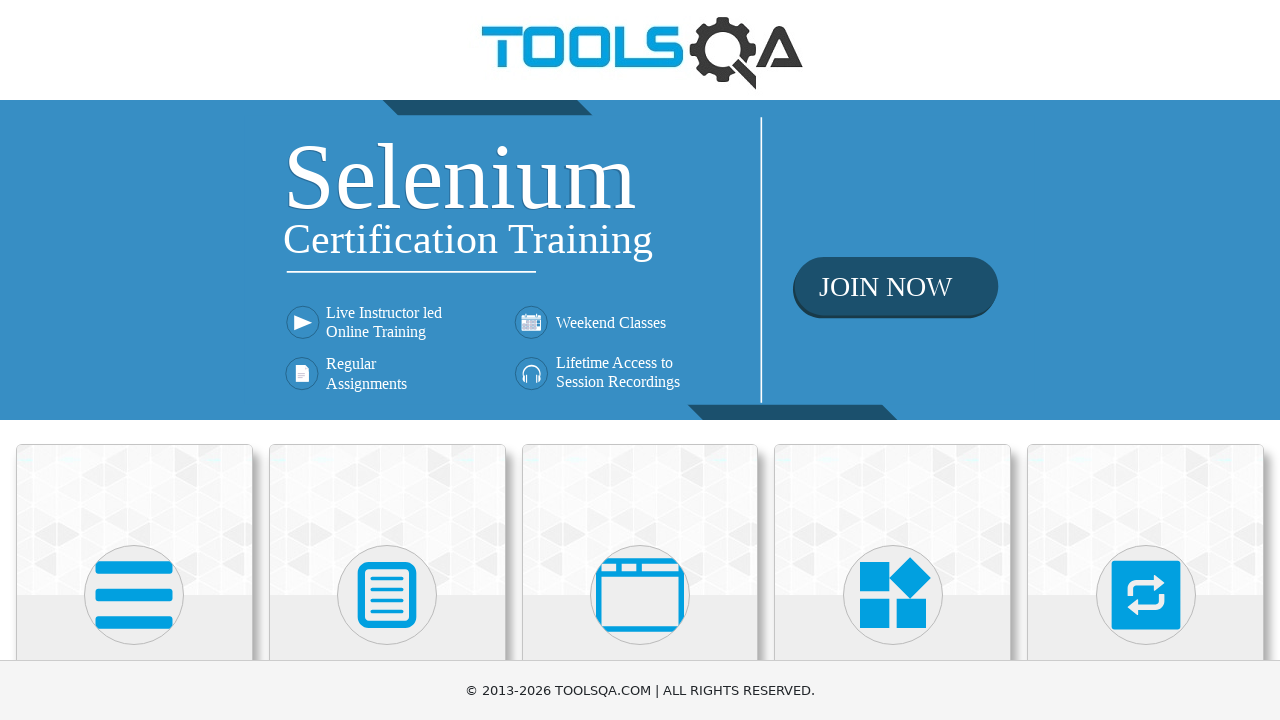

Clicked on Elements section button at (134, 360) on div.card-body:has-text('Elements')
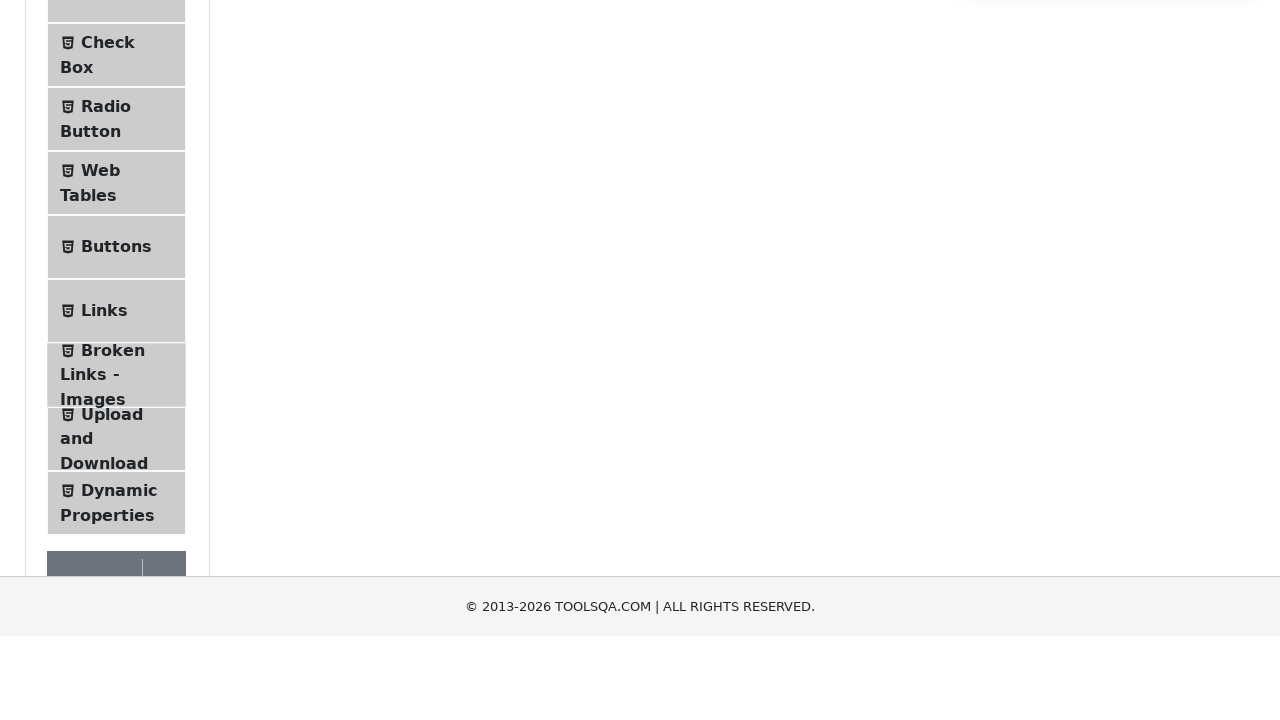

Navigated to Elements page
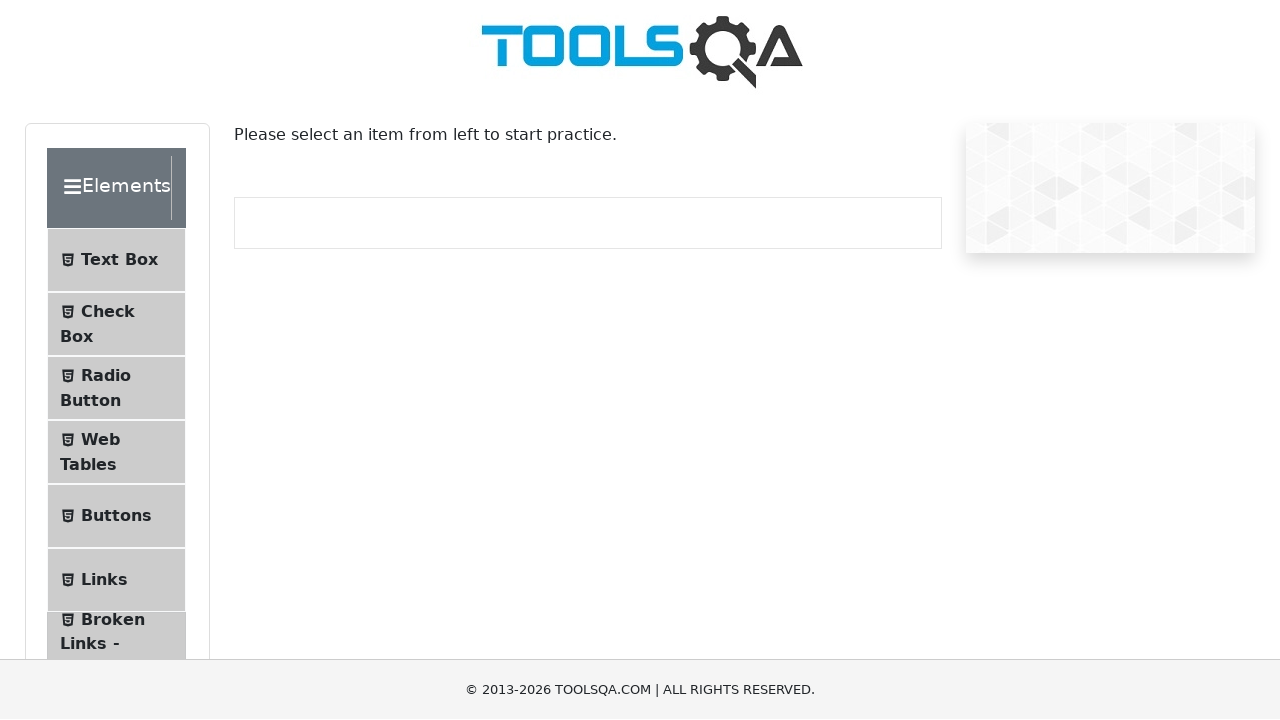

Clicked on main logo in header at (640, 50) on header a[href='https://demoqa.com']
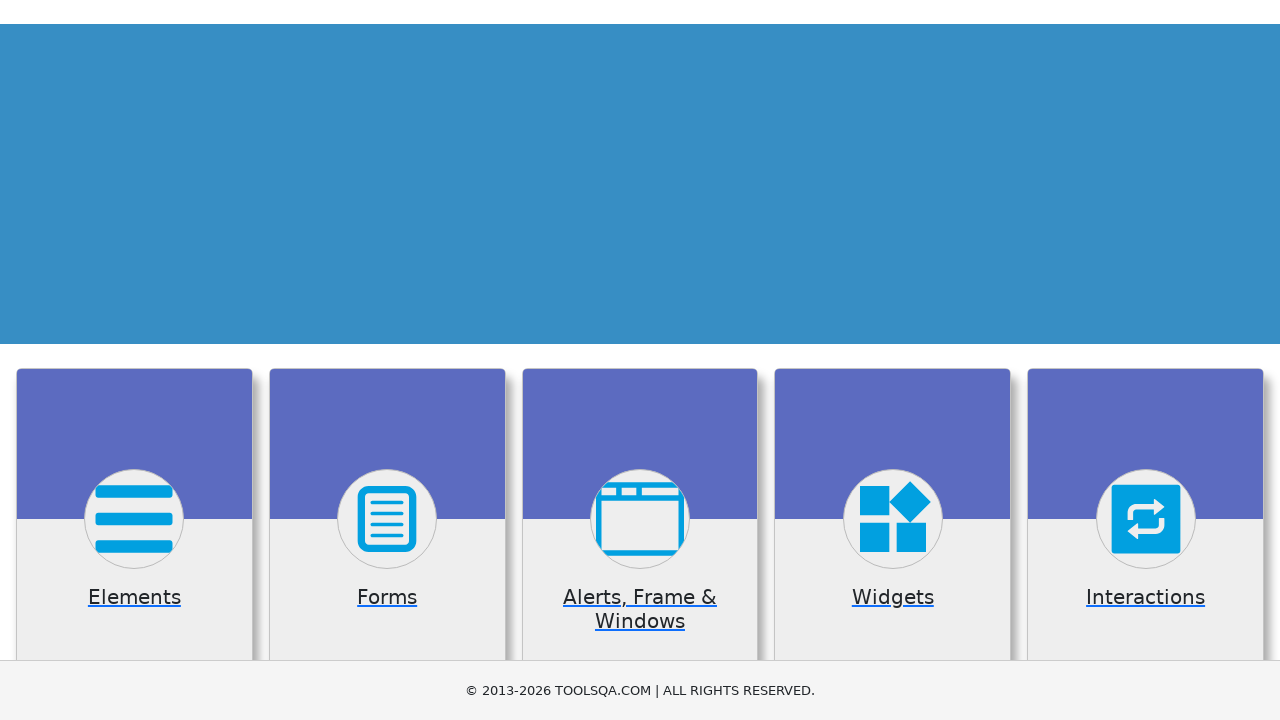

Successfully redirected back to main page after clicking logo
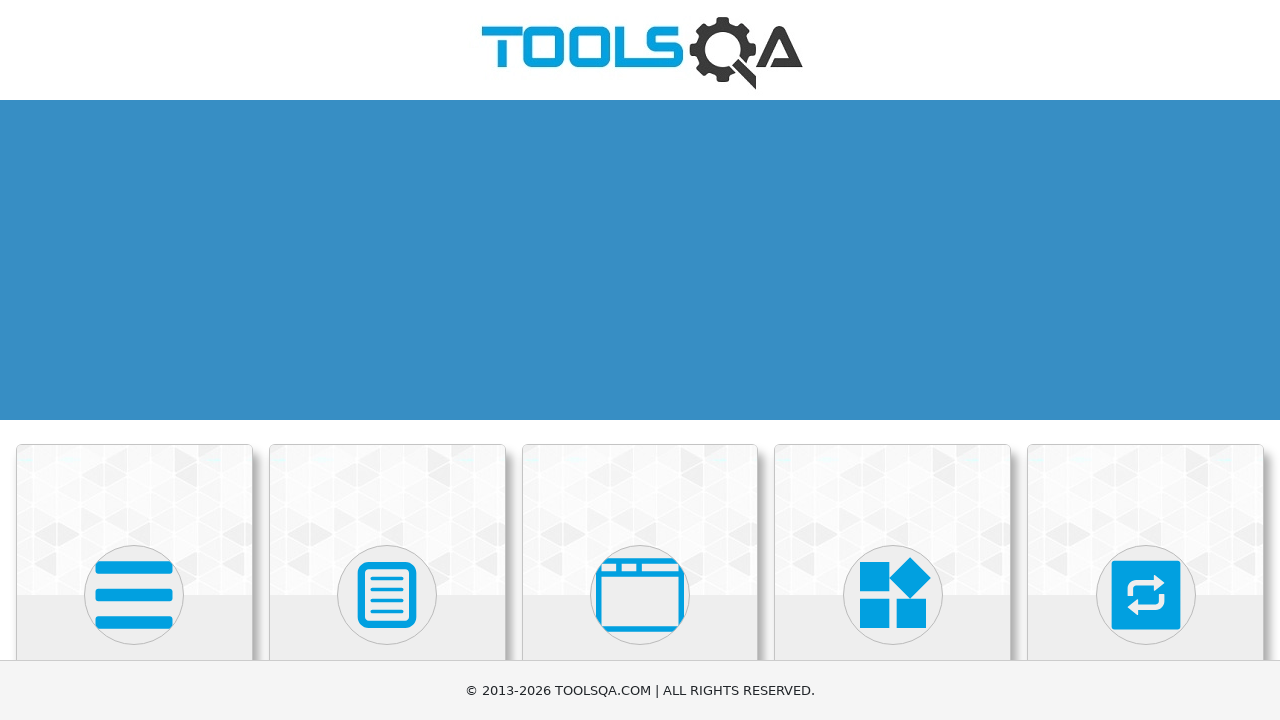

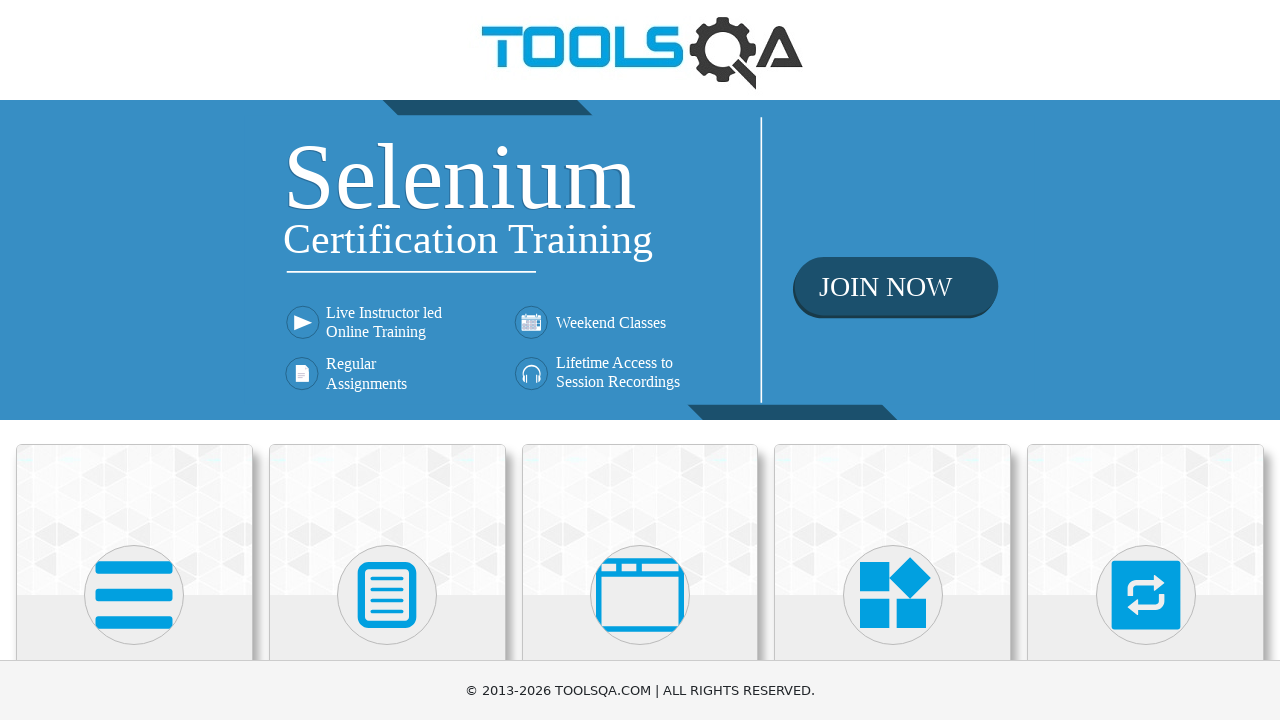